Tests alert handling functionality by entering a name, triggering an alert, and verifying the alert contains the entered name

Starting URL: https://rahulshettyacademy.com/AutomationPractice/

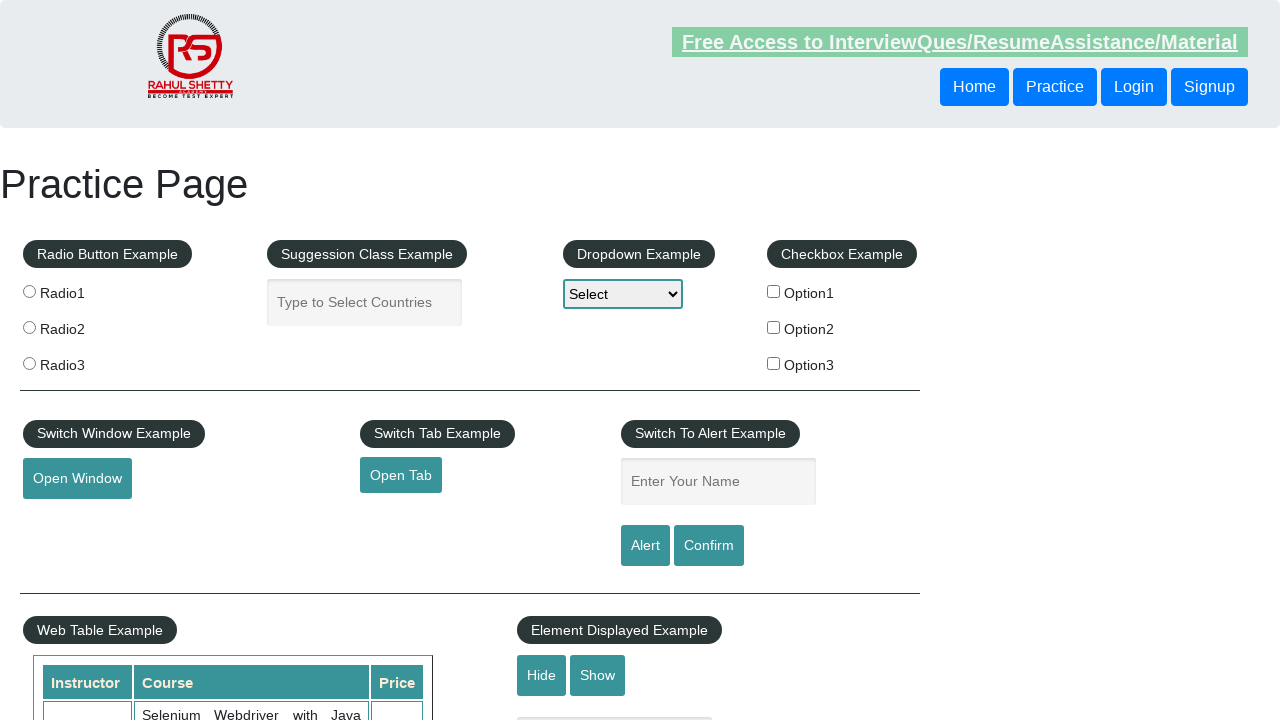

Filled name field with 'TestUser' on #name
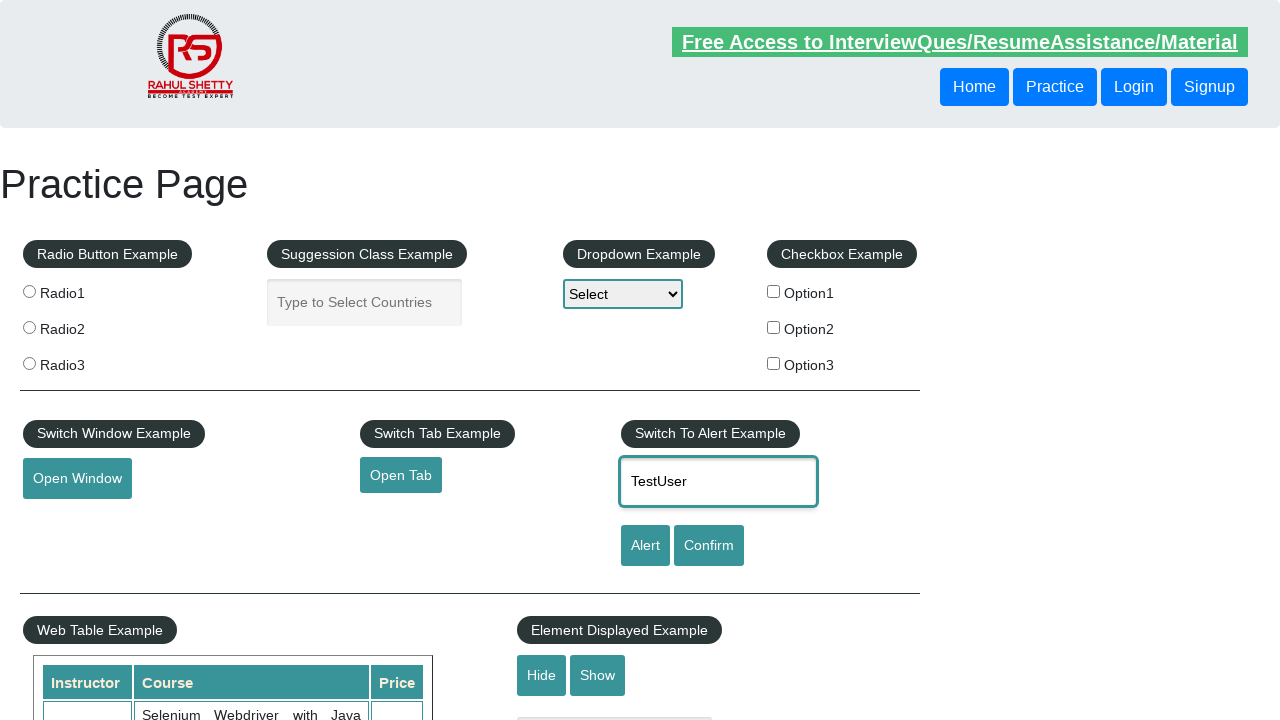

Clicked alert button to trigger alert dialog at (645, 546) on #alertbtn
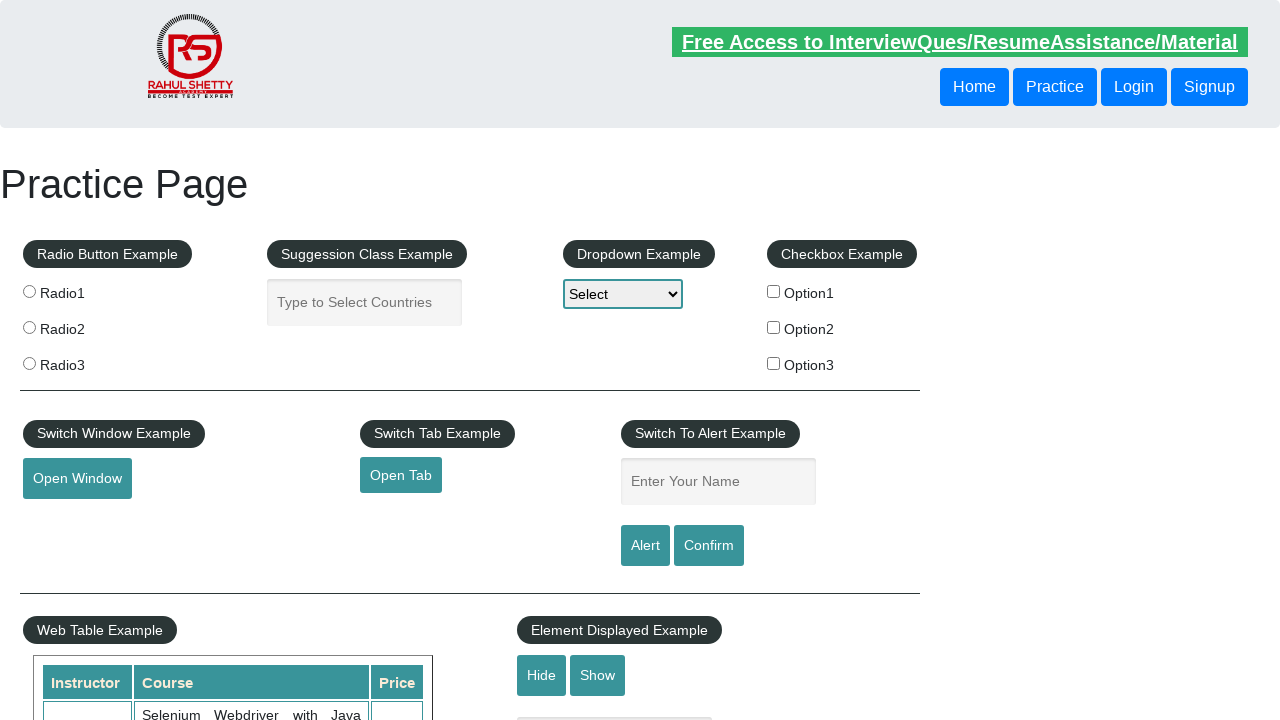

Set up alert dialog handler to accept the dialog
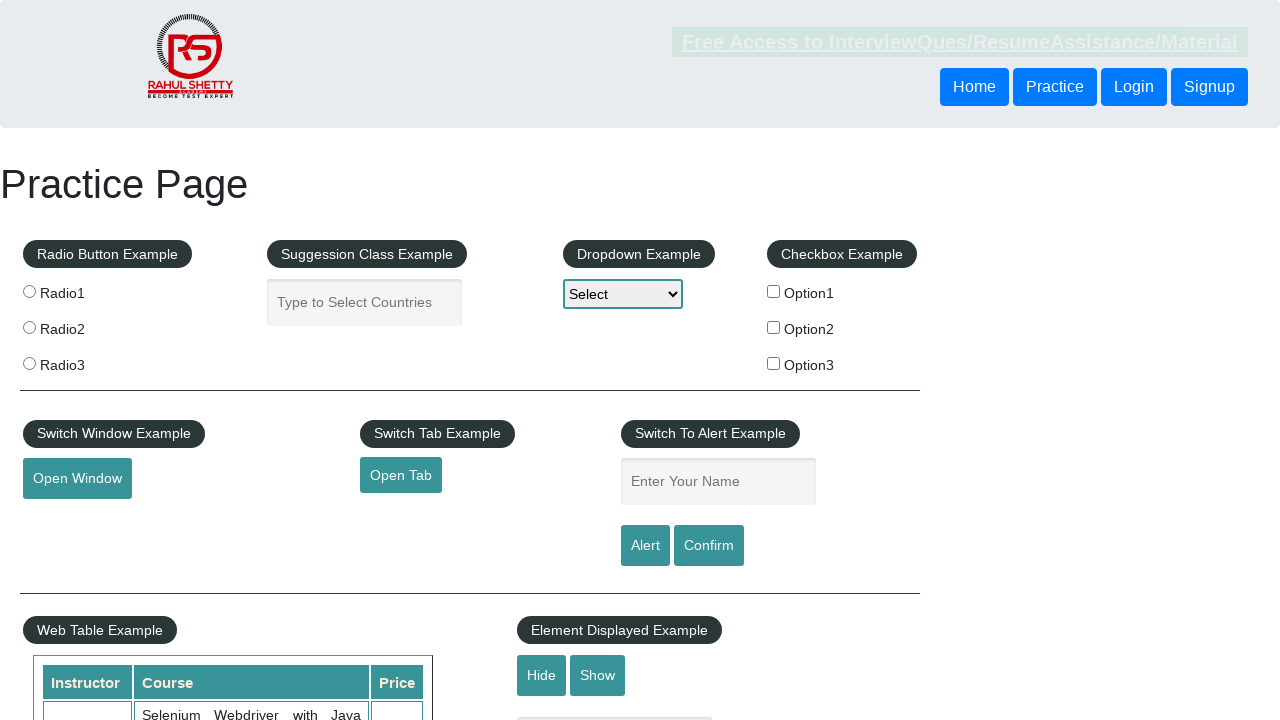

Alert dialog containing entered name was accepted
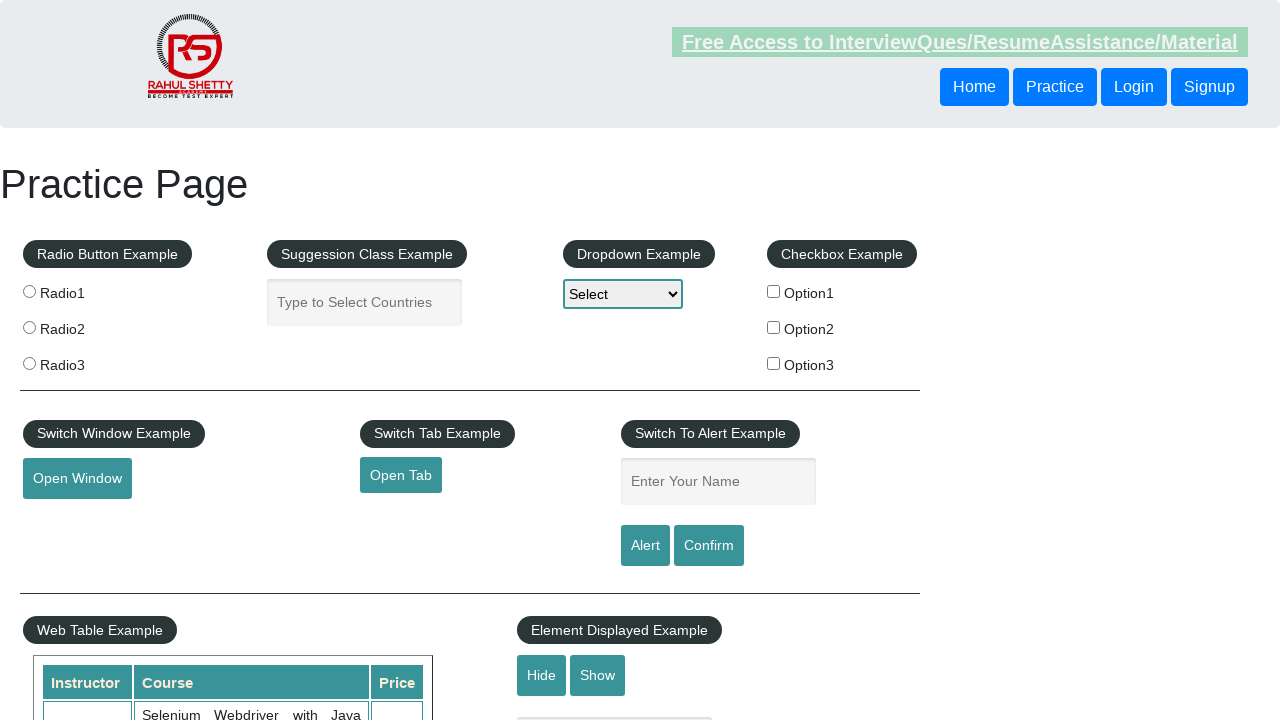

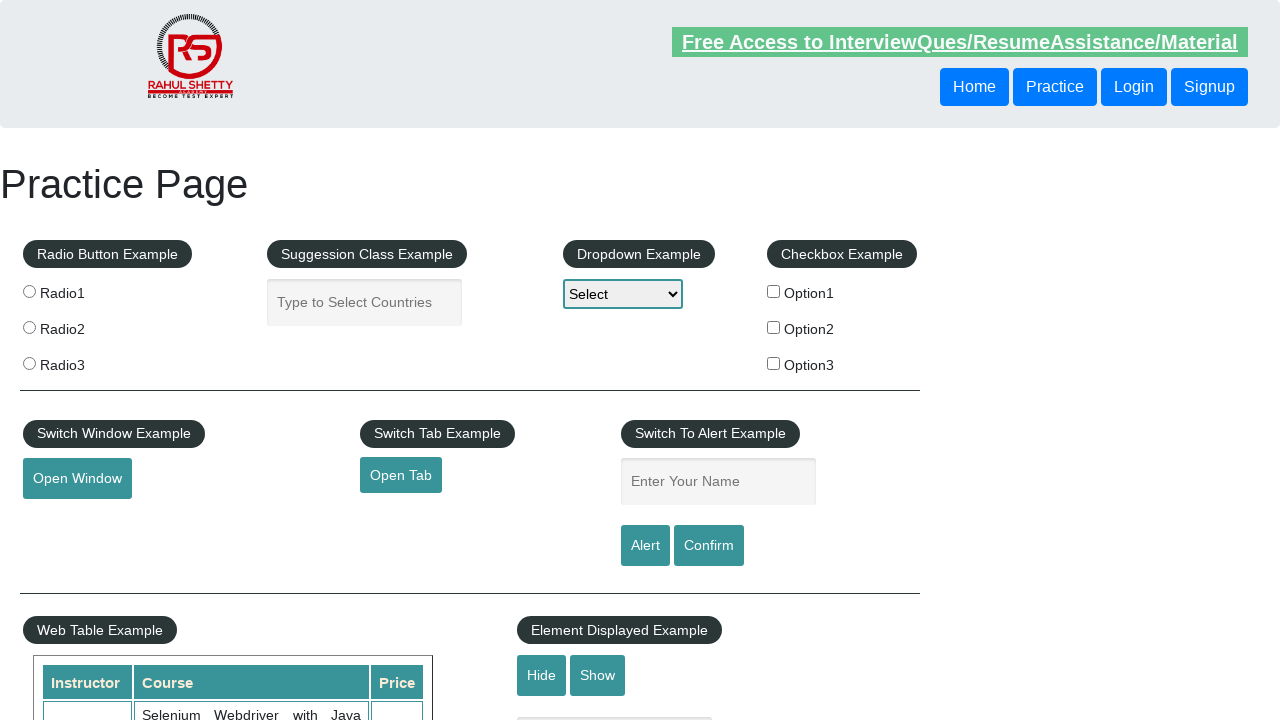